Navigates to the Naaptol e-commerce homepage and maximizes the browser window. This is the setup step for a Home and Kitchen section test, though the subsequent navigation steps are not implemented.

Starting URL: https://www.naaptol.com/

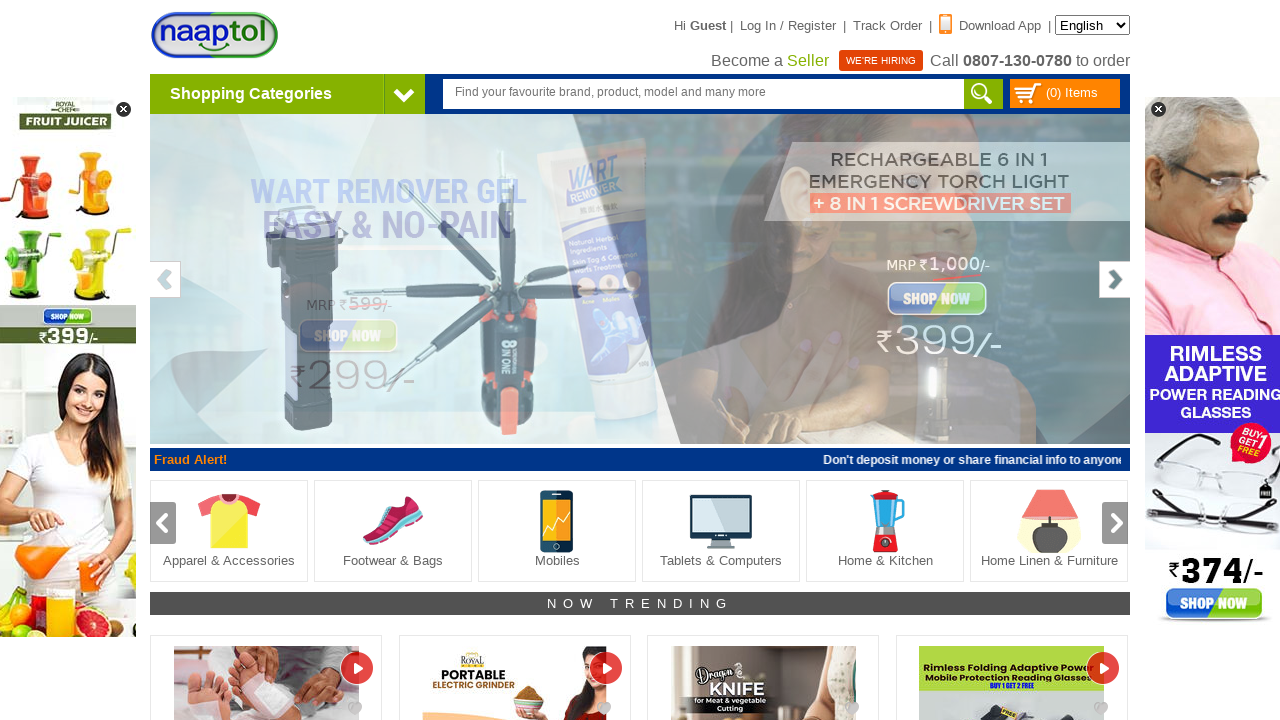

Navigated to Naaptol homepage and waited for page to fully load
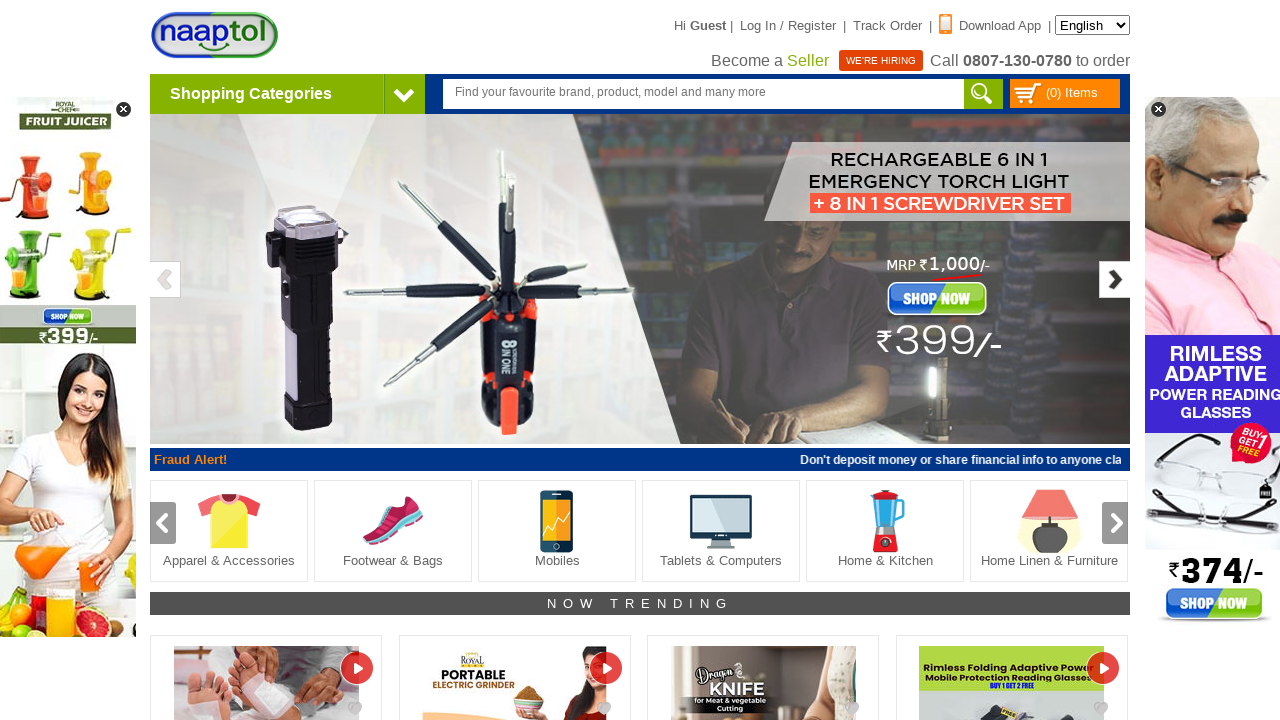

Verified body element is present on Naaptol homepage
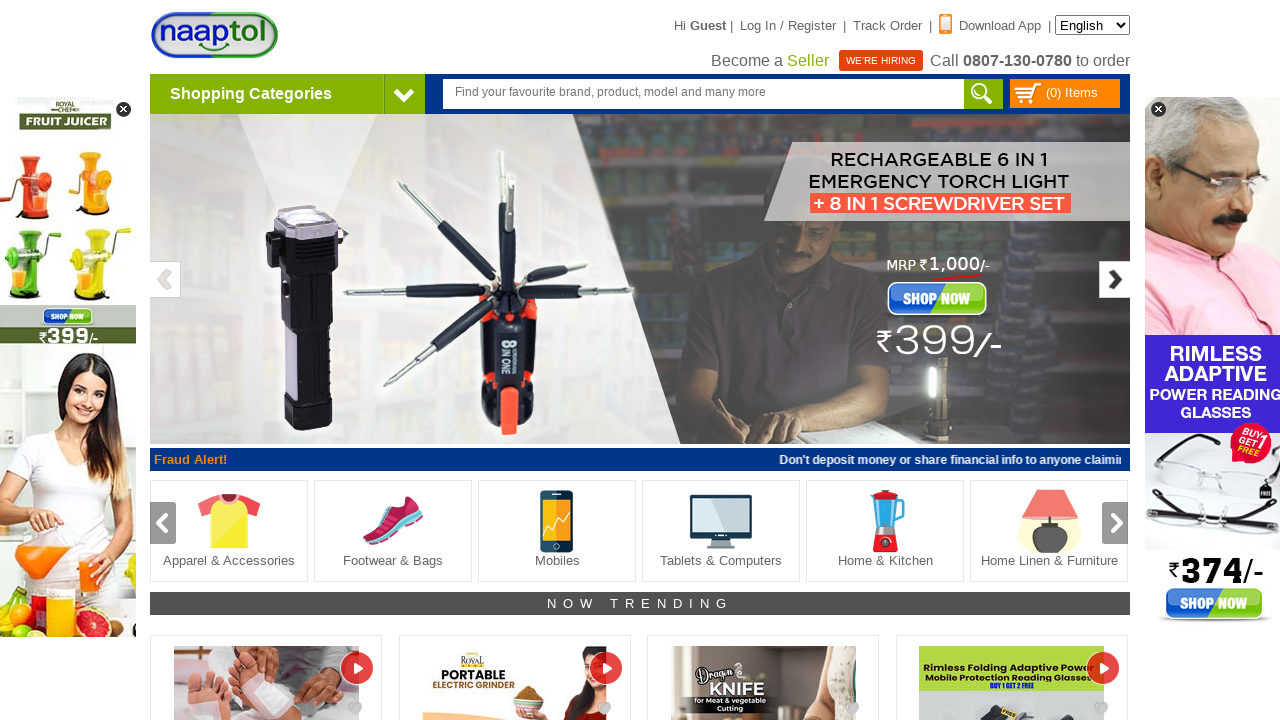

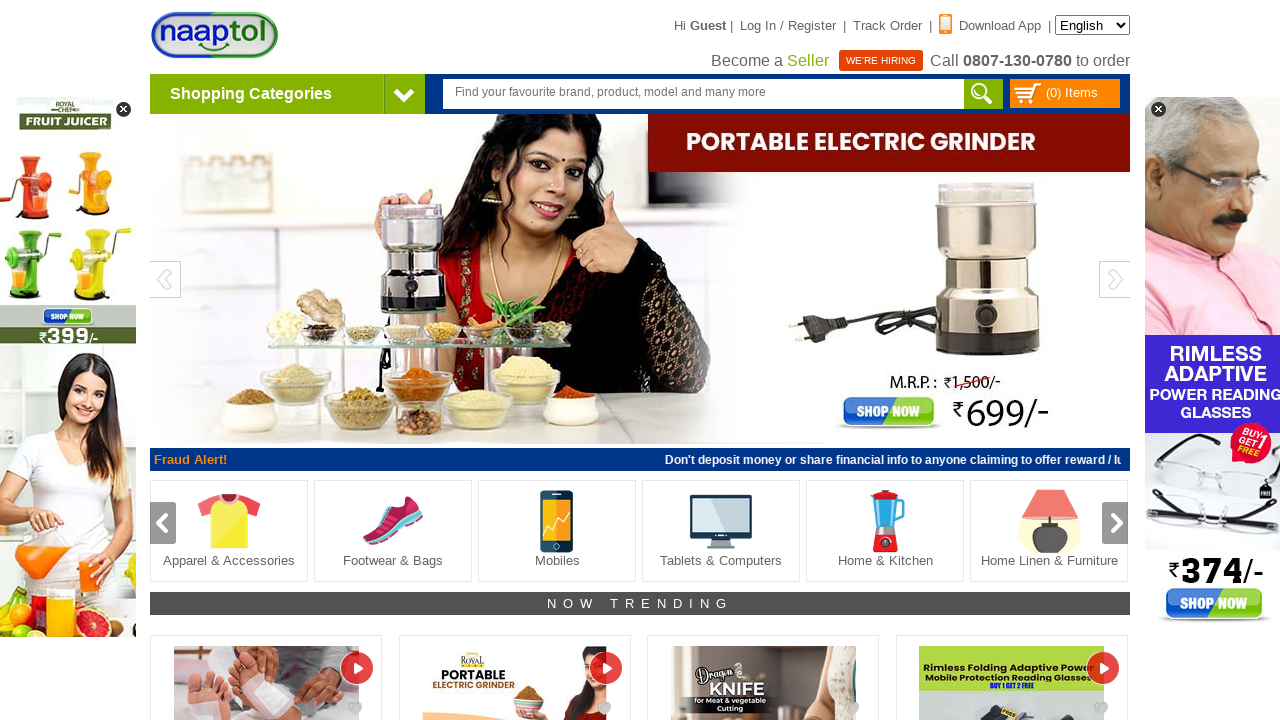